Tests progress bar functionality by starting the progress, waiting for it to reach 40%, and then stopping it

Starting URL: https://demoqa.com/progress-bar

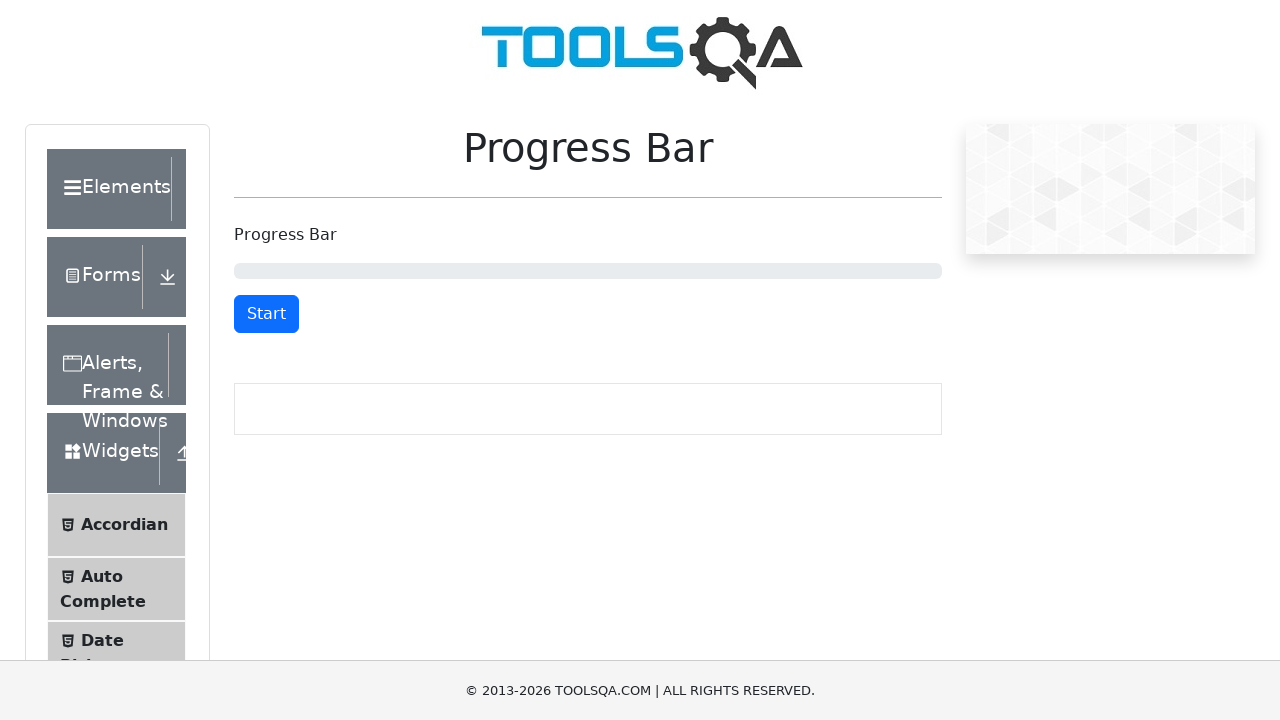

Clicked start button to begin progress bar at (266, 314) on #startStopButton
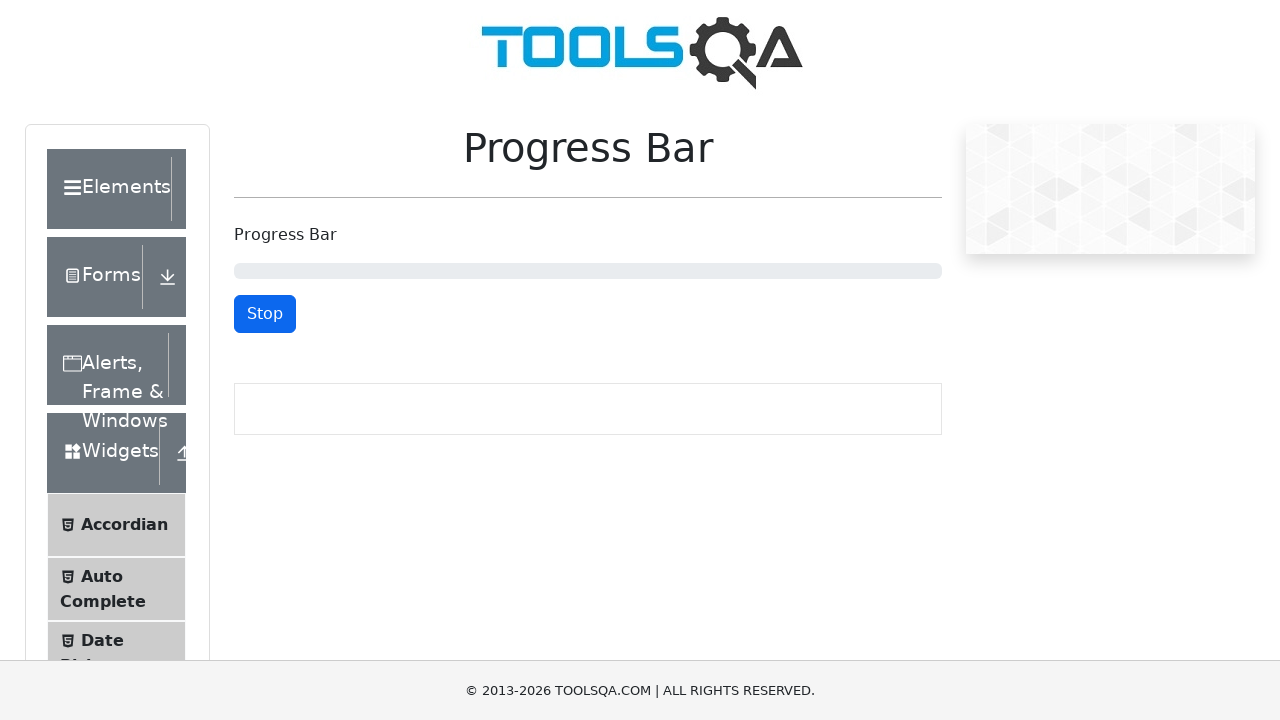

Progress bar reached 40%
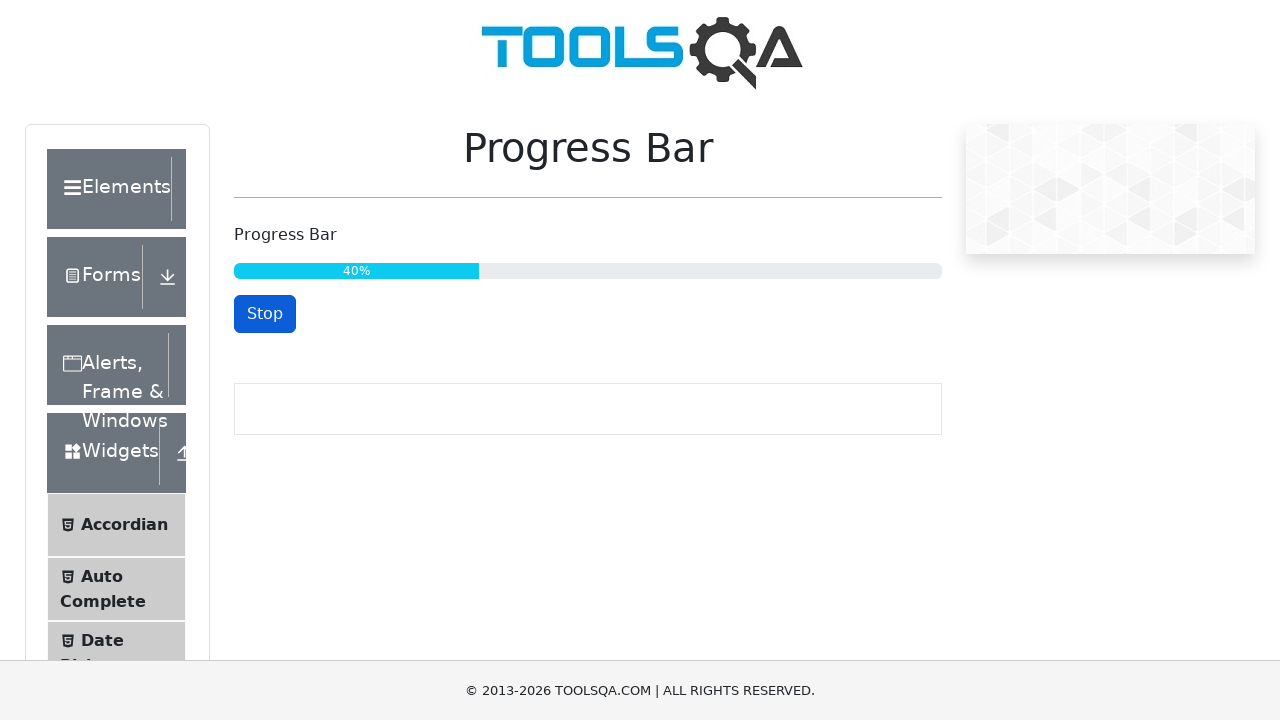

Clicked stop button to stop progress bar at 40% at (265, 314) on #startStopButton
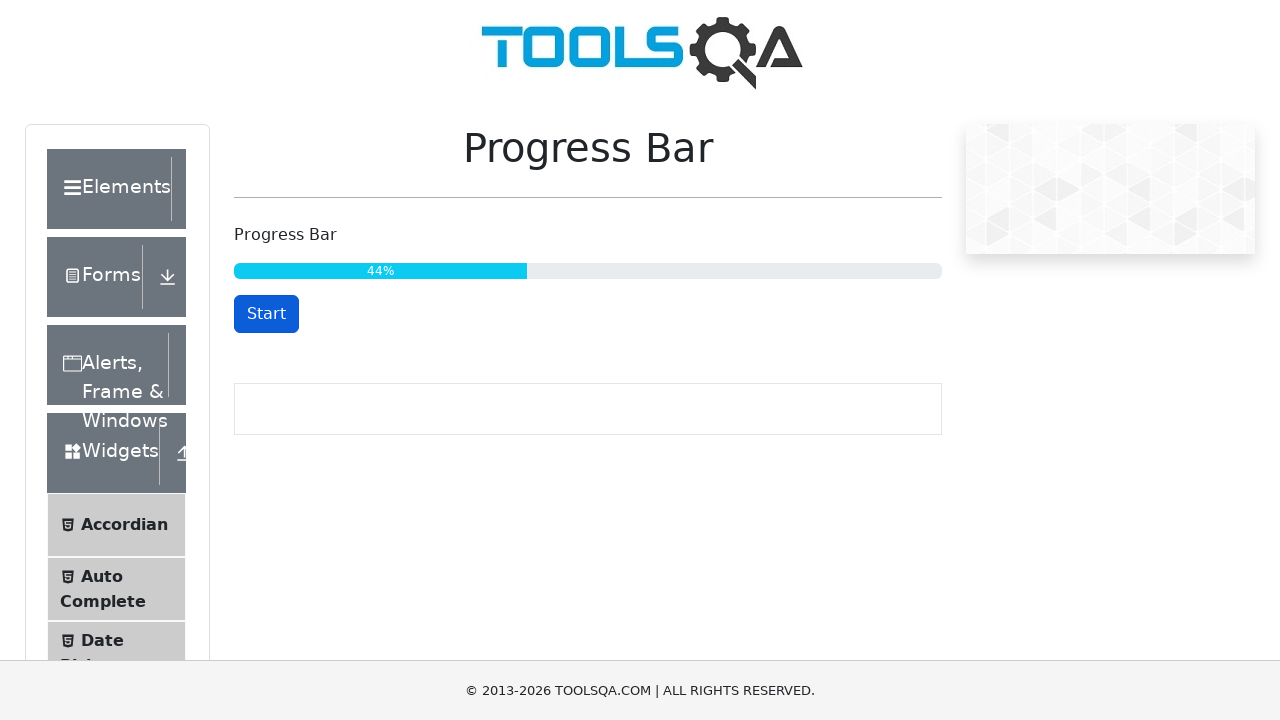

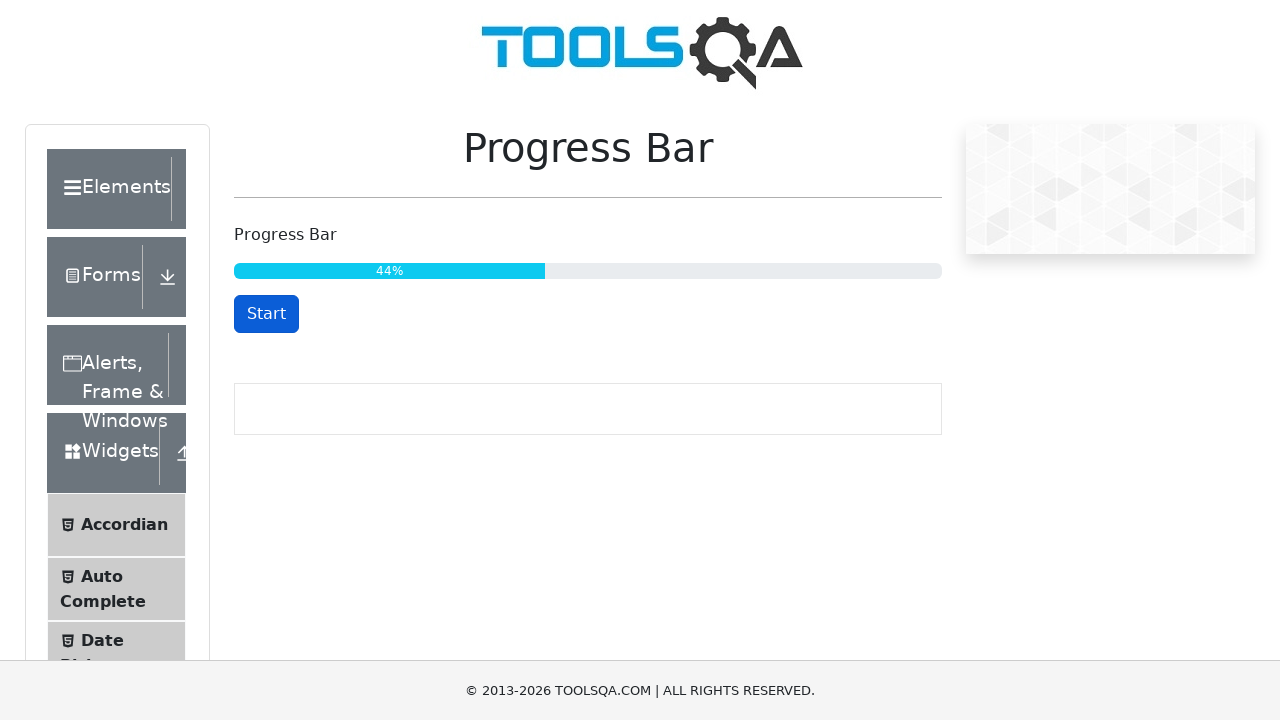